Navigates to BrowserStack sign up page and attempts to find an element by tag name to retrieve text

Starting URL: https://www.browserstack.com/users/sign_up

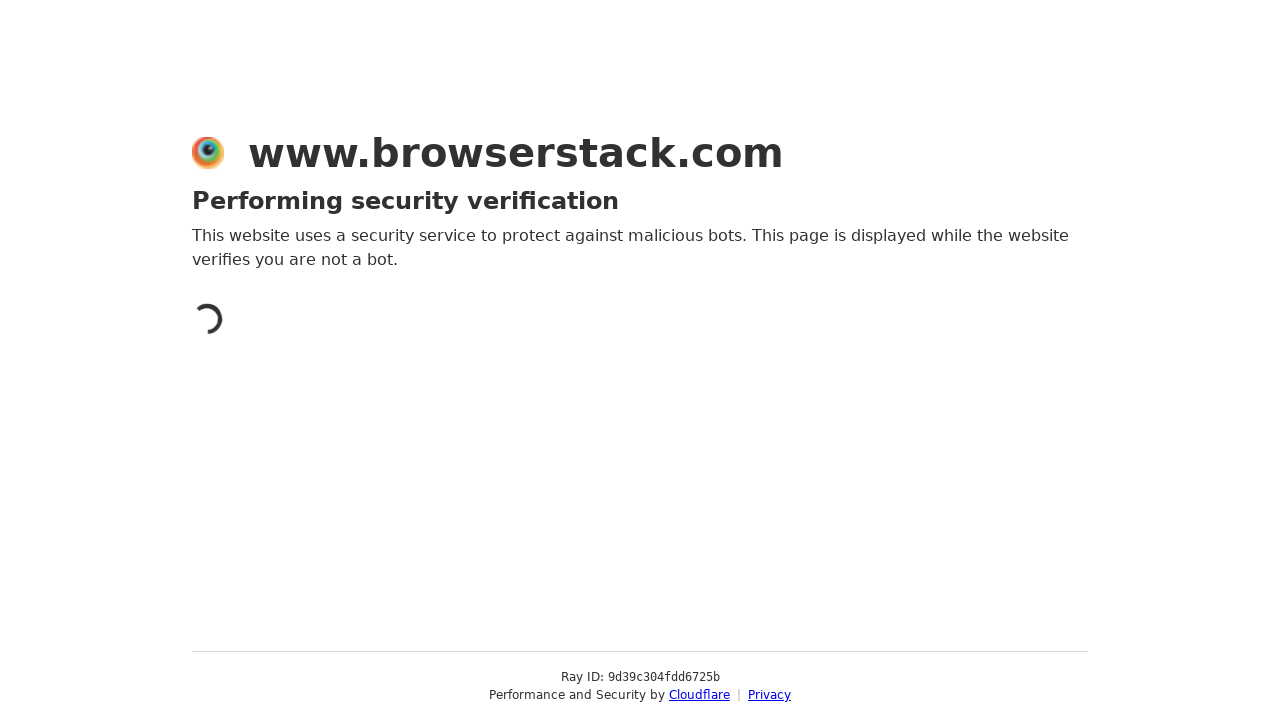

Navigated to BrowserStack sign up page
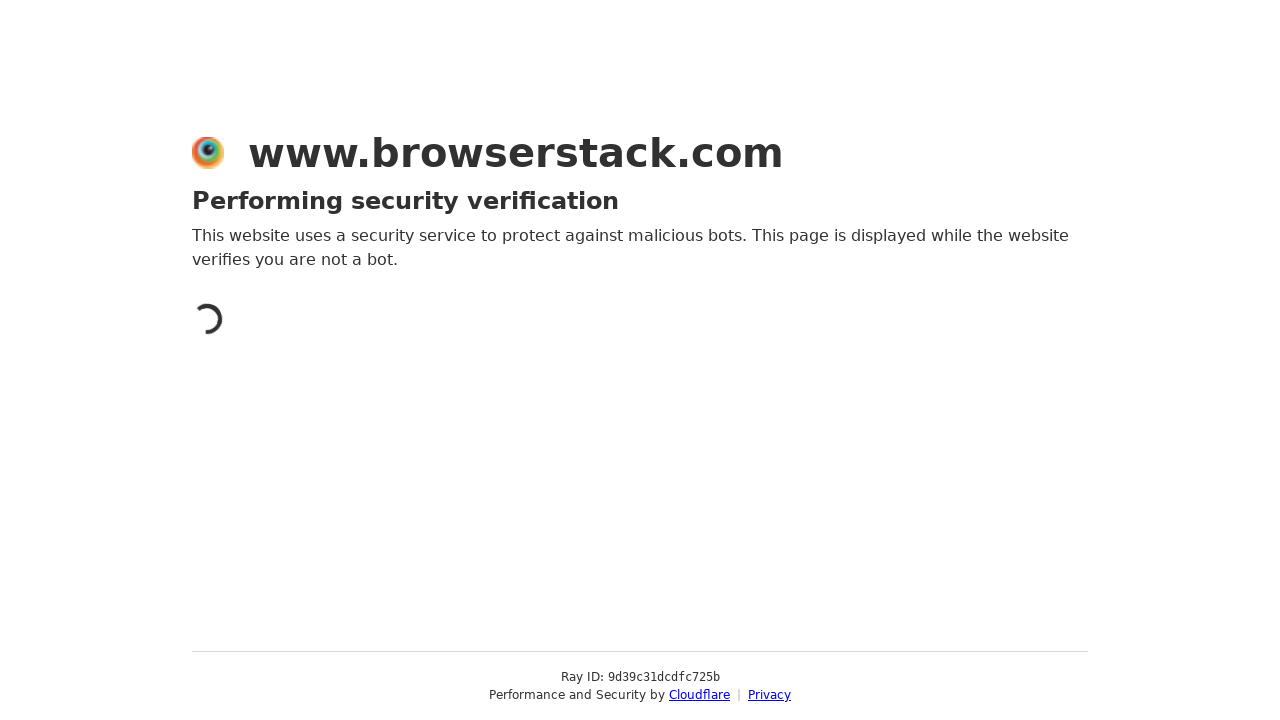

Attempted to locate element by tag name 'hı'
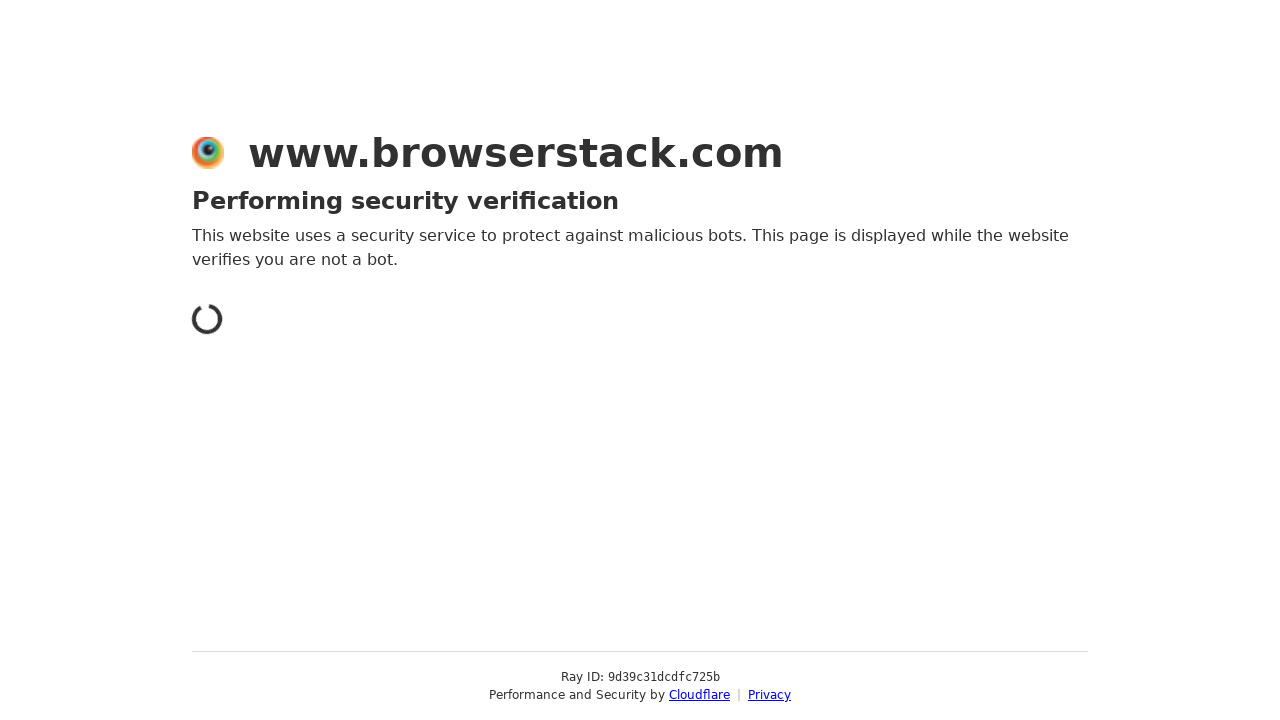

Failed to find element with tag 'hı', attempting fallback with 'h1'
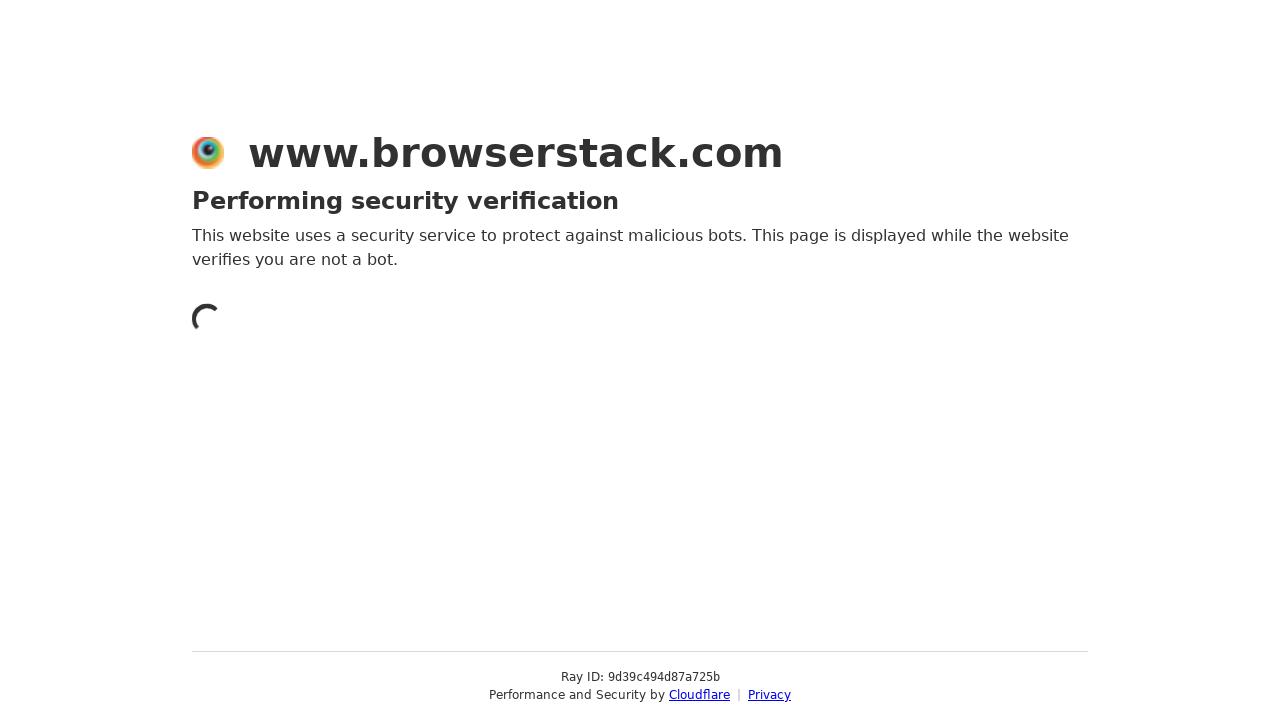

Located h1 element
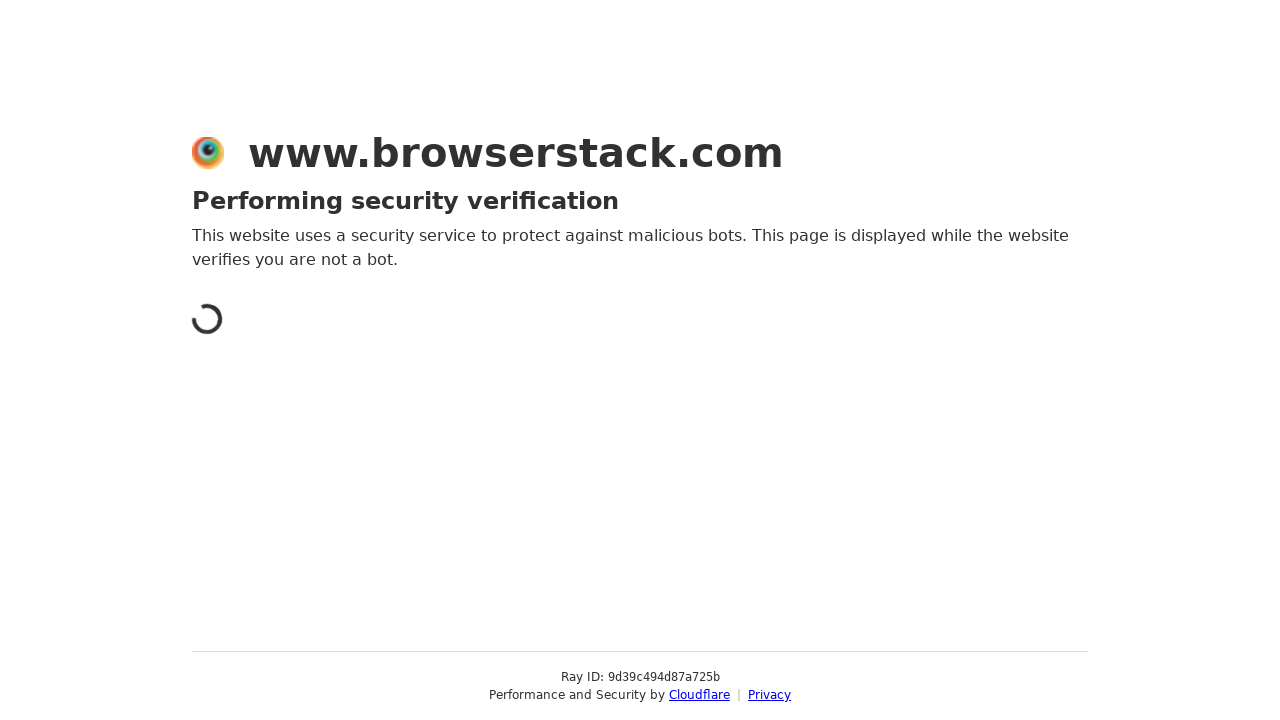

Retrieved text content from h1 element: www.browserstack.com
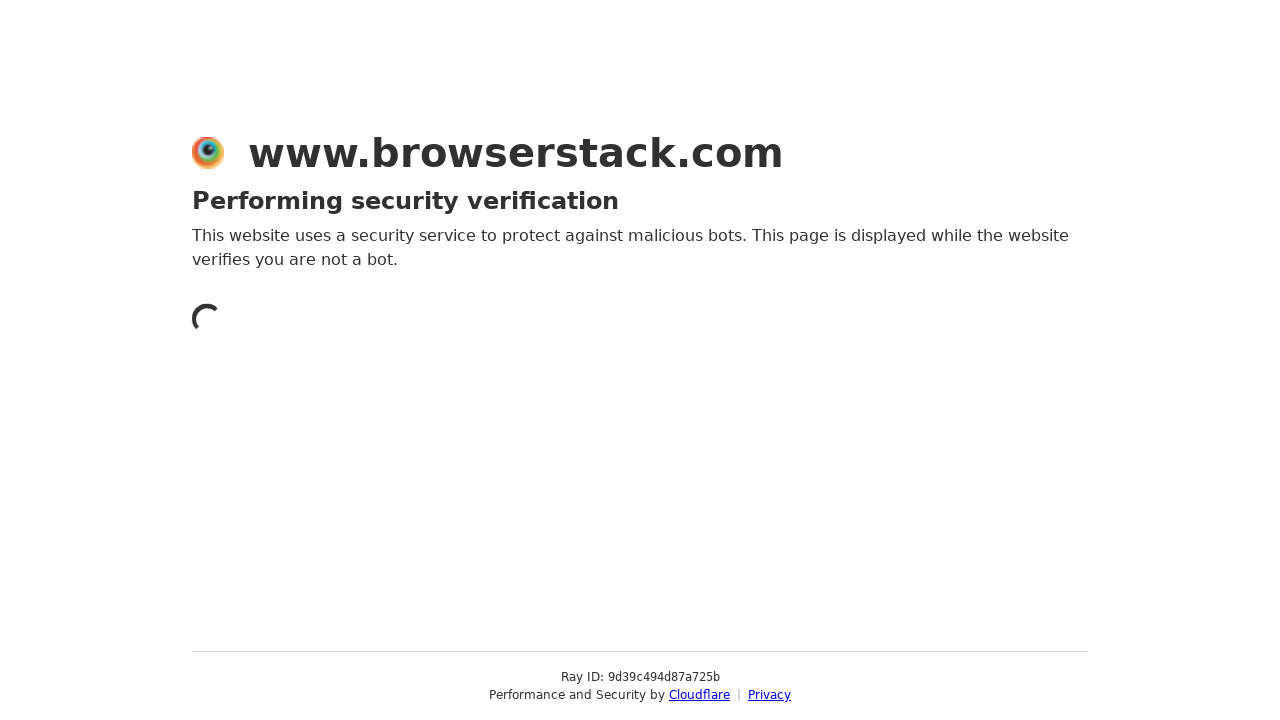

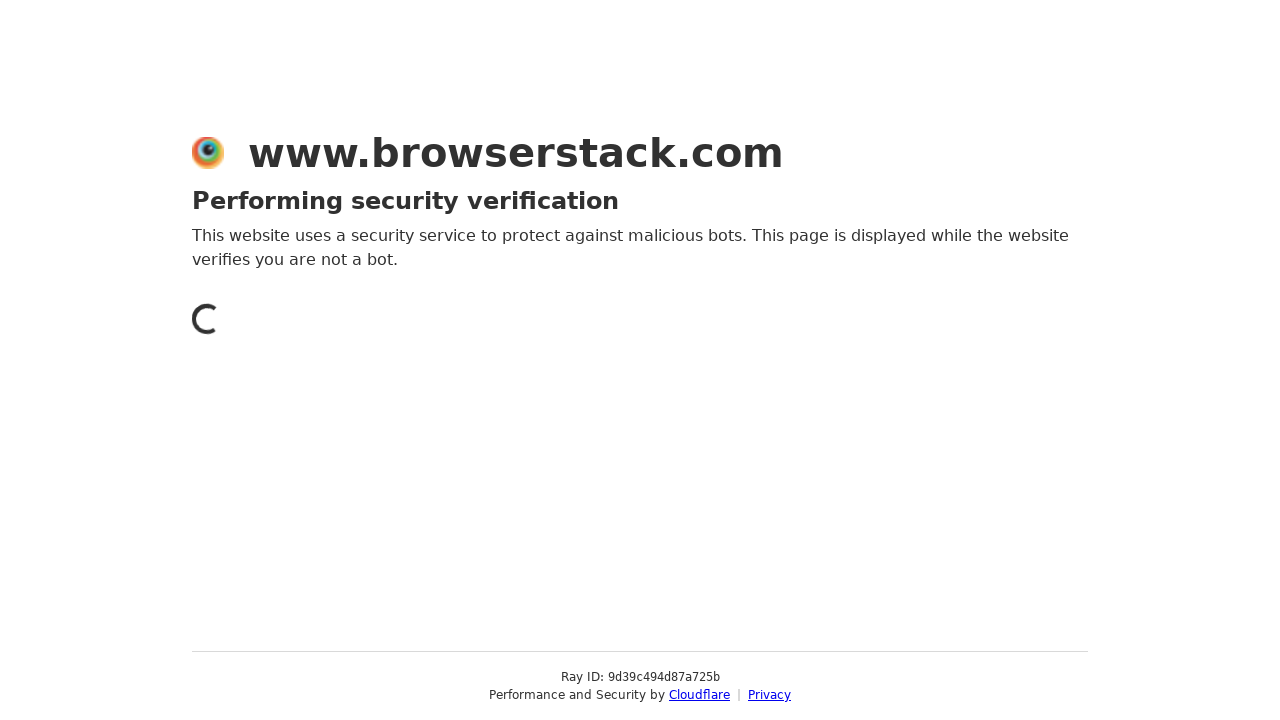